Tests the autocomplete suggestion field by clicking on it and typing "india" to trigger autocomplete suggestions

Starting URL: https://rahulshettyacademy.com/AutomationPractice/

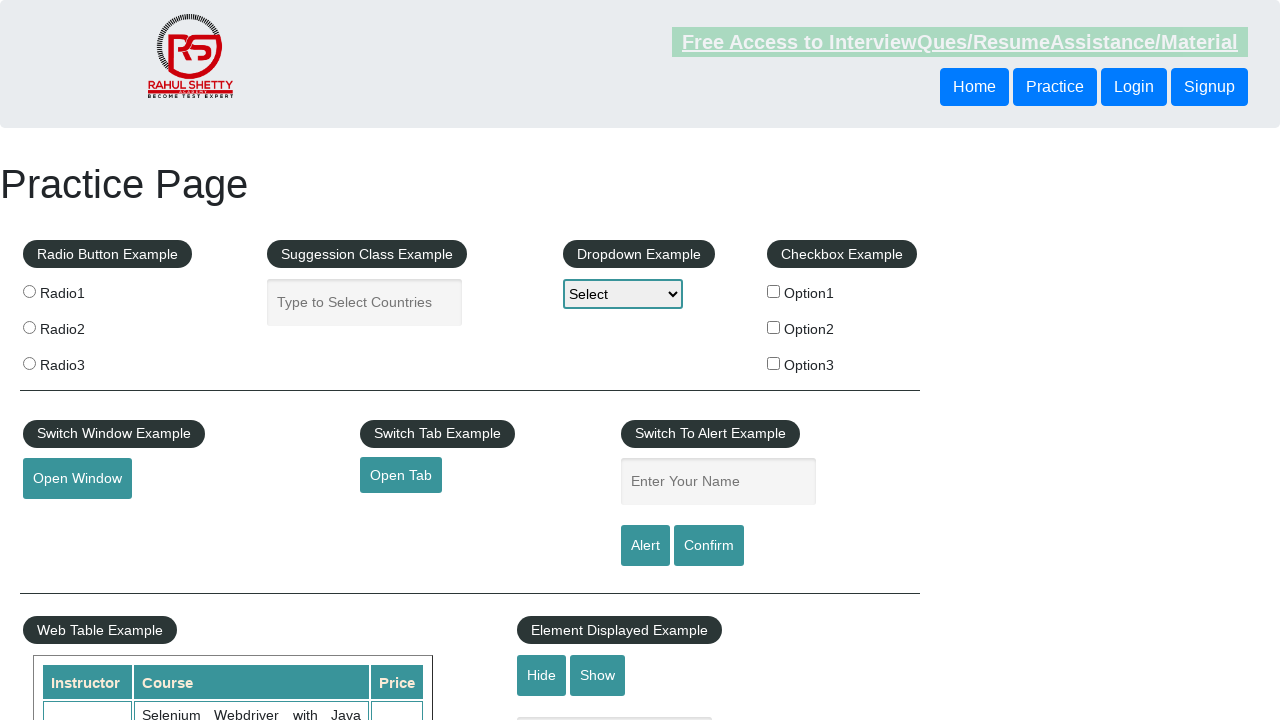

Clicked on the autocomplete input field at (365, 302) on #autocomplete
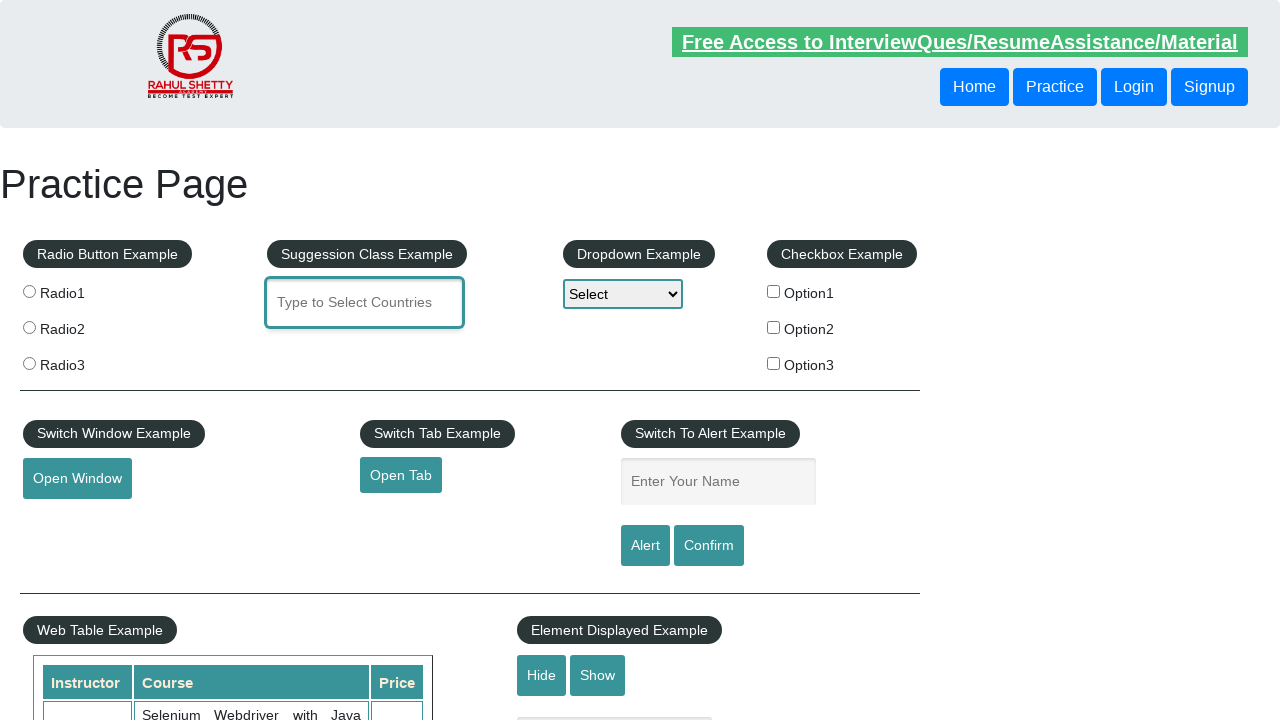

Typed 'india' in the autocomplete field to trigger suggestions on #autocomplete
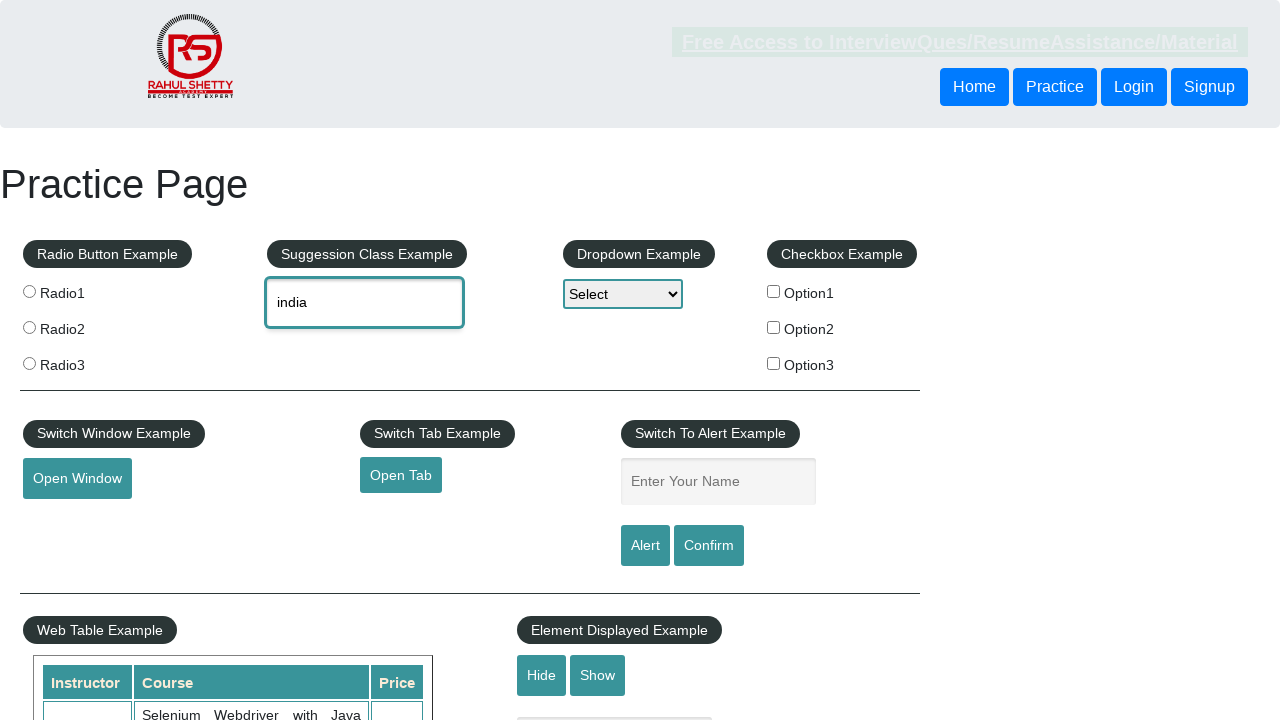

Autocomplete suggestions appeared
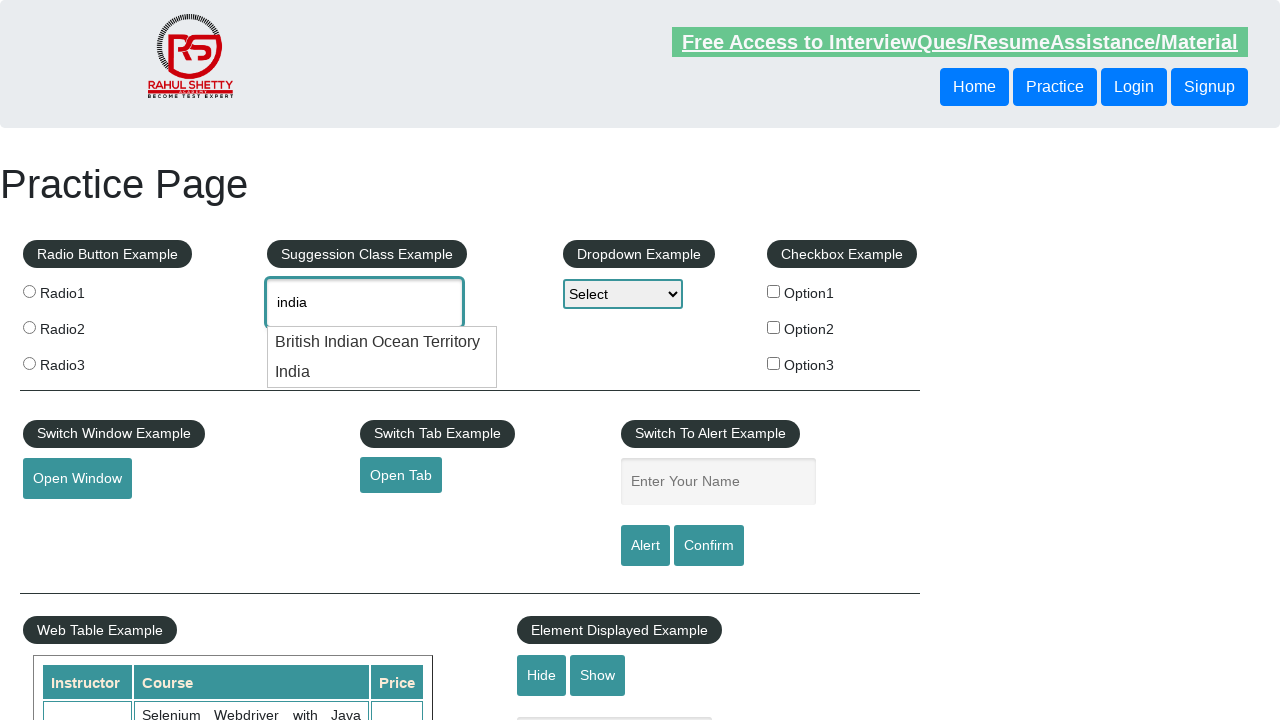

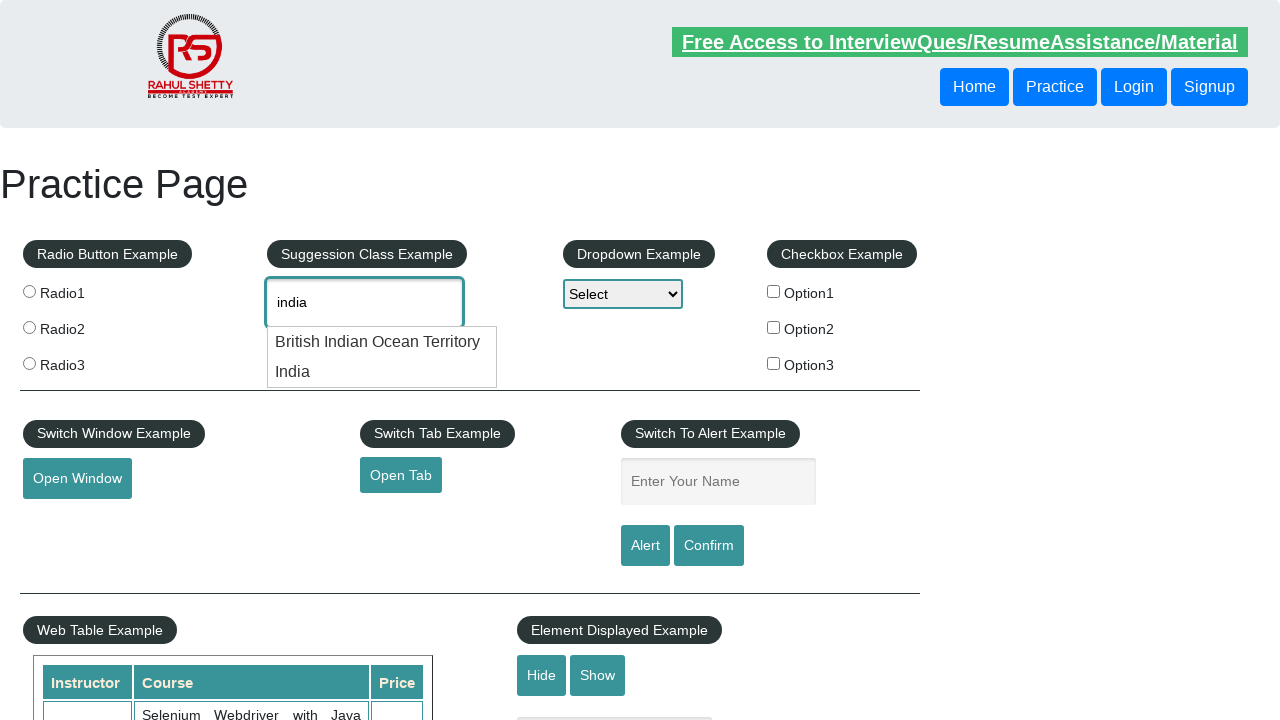